Tests TodoMVC app by adding a new todo item, marking it as complete by toggling the checkbox, and then deleting it.

Starting URL: https://demo.playwright.dev/todomvc/#/

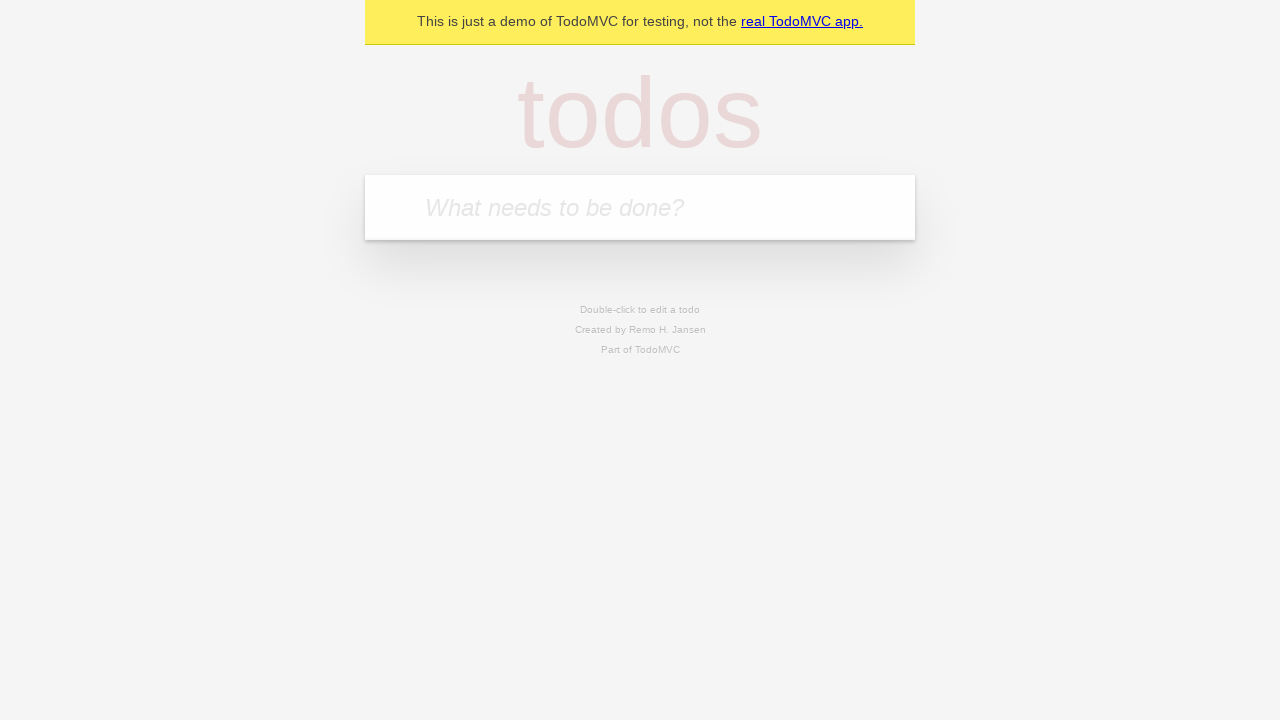

Filled todo input field with 'Todo 1' on internal:attr=[placeholder="What needs to be done?"i]
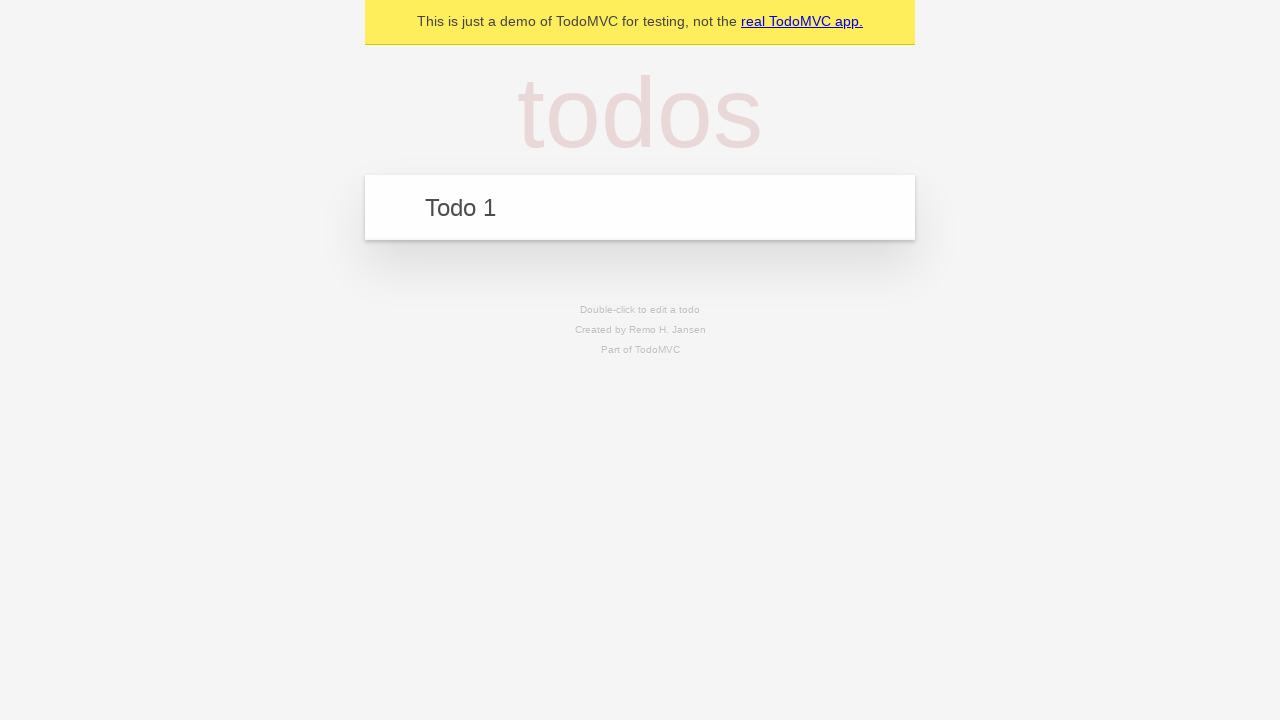

Pressed Enter to add the new todo item on internal:attr=[placeholder="What needs to be done?"i]
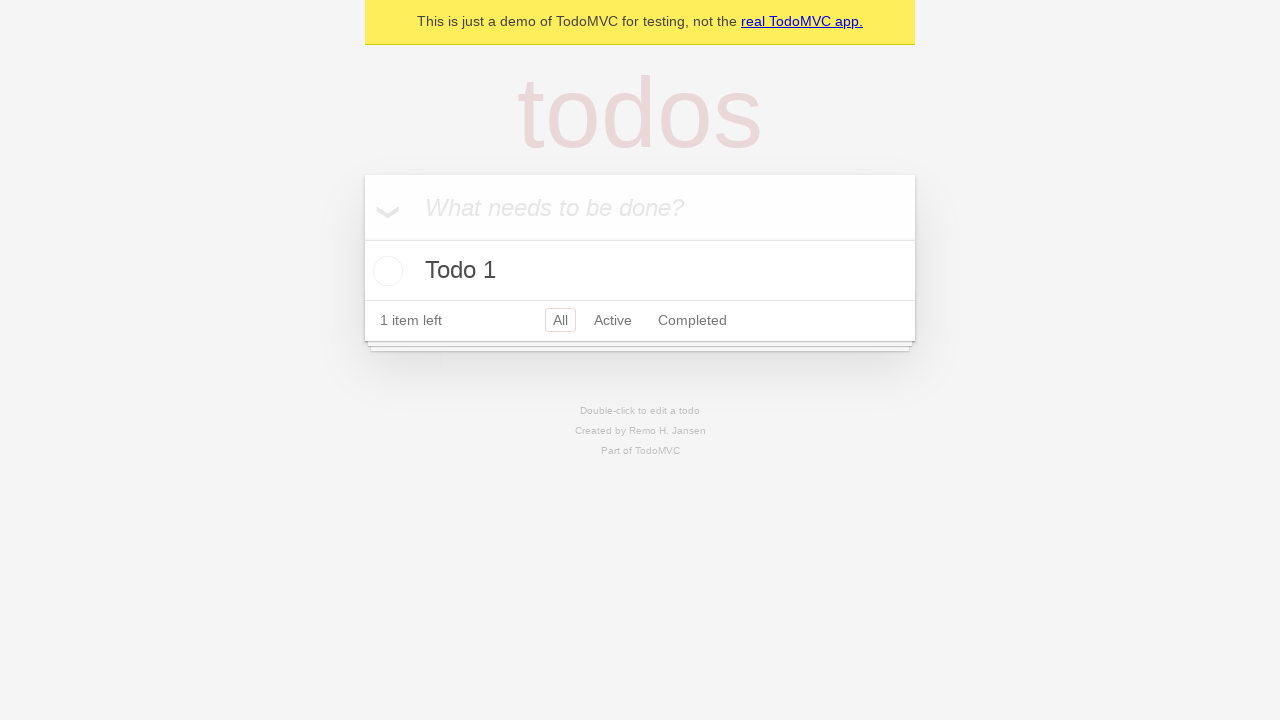

Marked todo item as complete by toggling checkbox at (385, 271) on internal:label="Toggle Todo"i
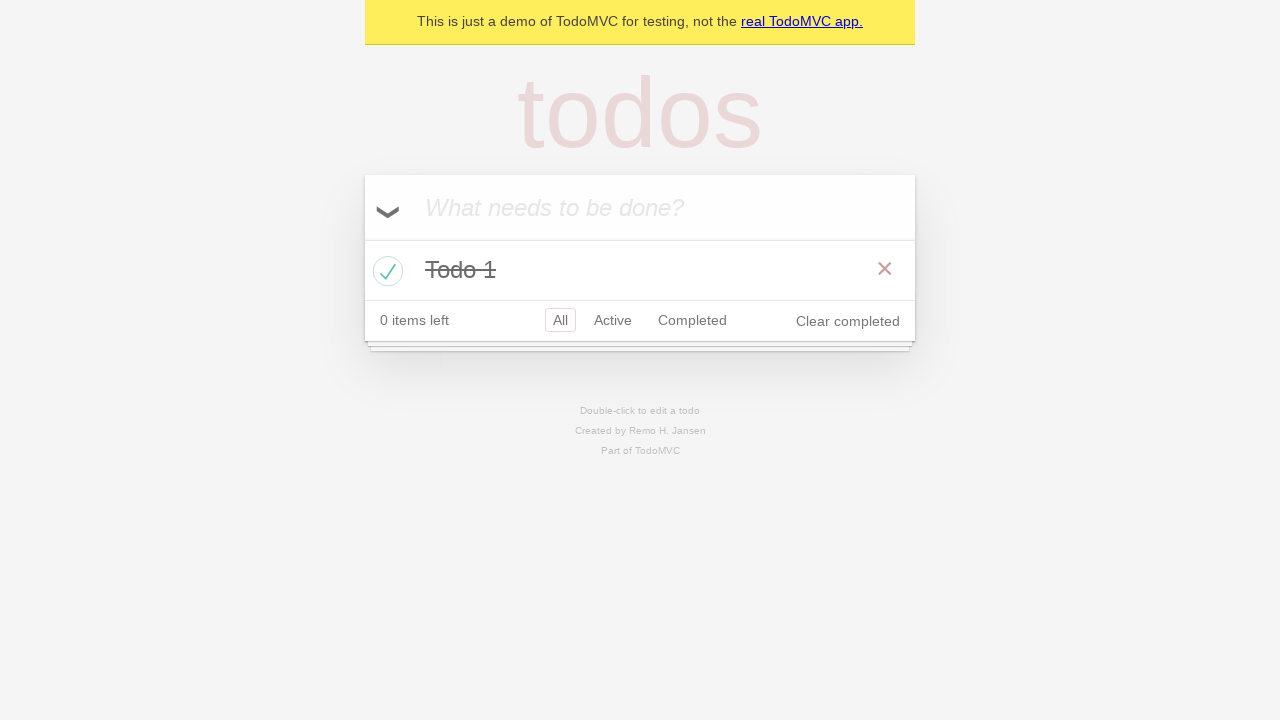

Deleted the completed todo item at (885, 269) on internal:label="Delete"i
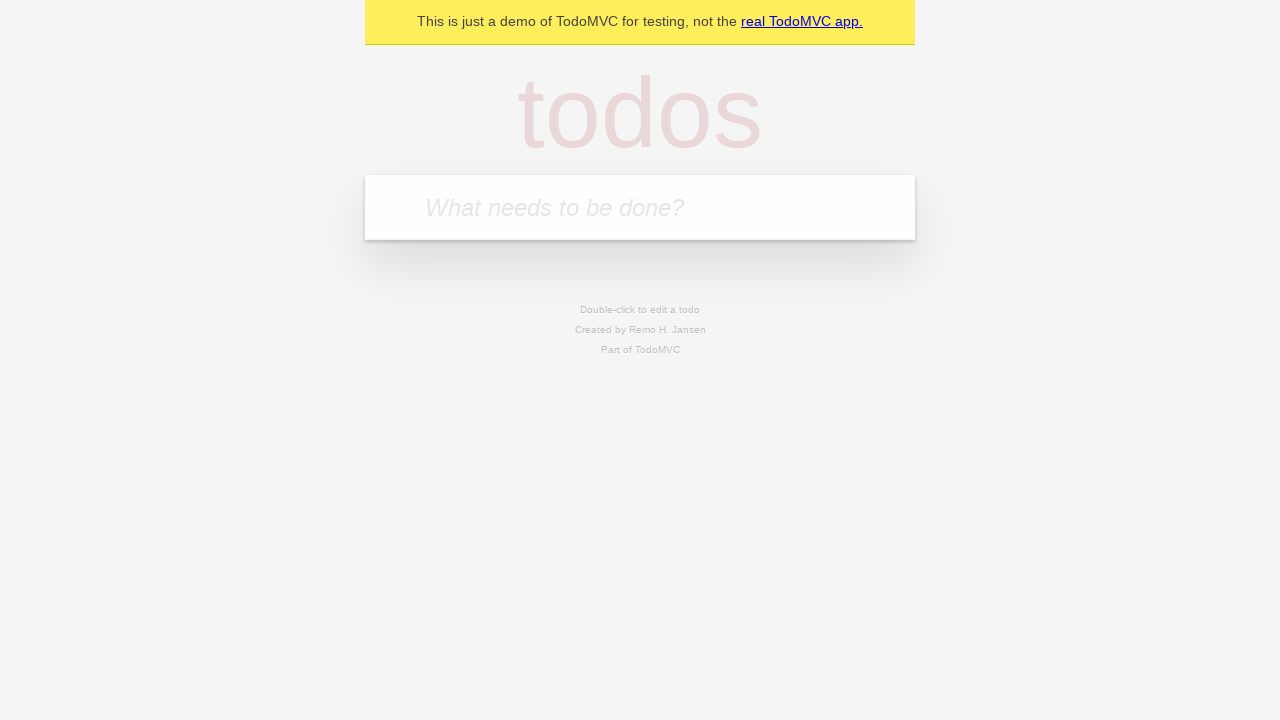

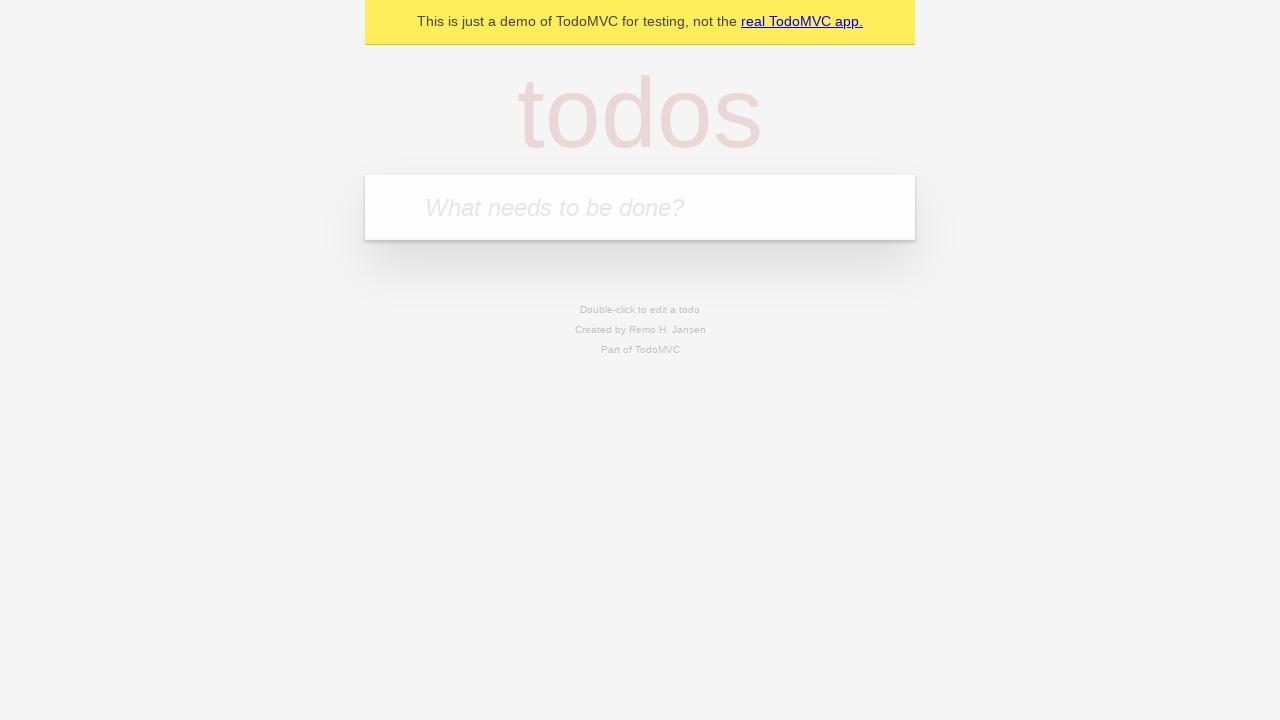